Tests checkbox interactions by verifying initial states, clicking to toggle them, and validating the state changes

Starting URL: http://the-internet.herokuapp.com/checkboxes

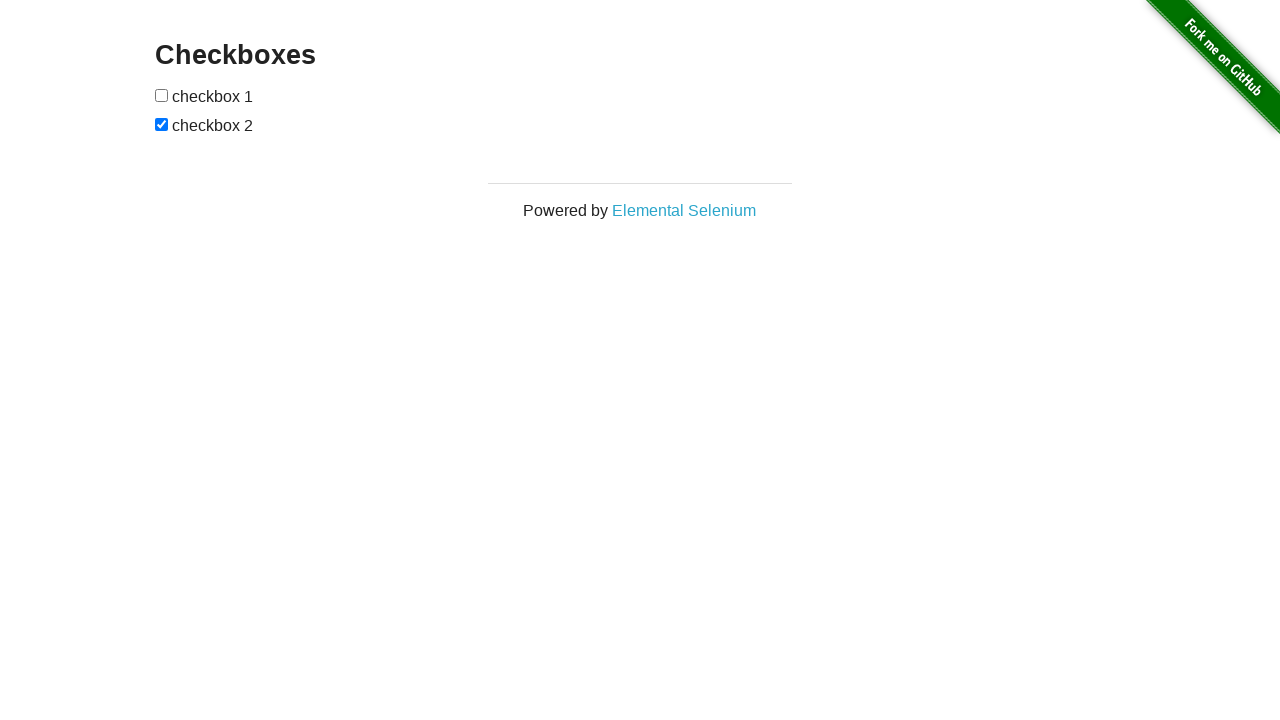

Located the two checkboxes on the page
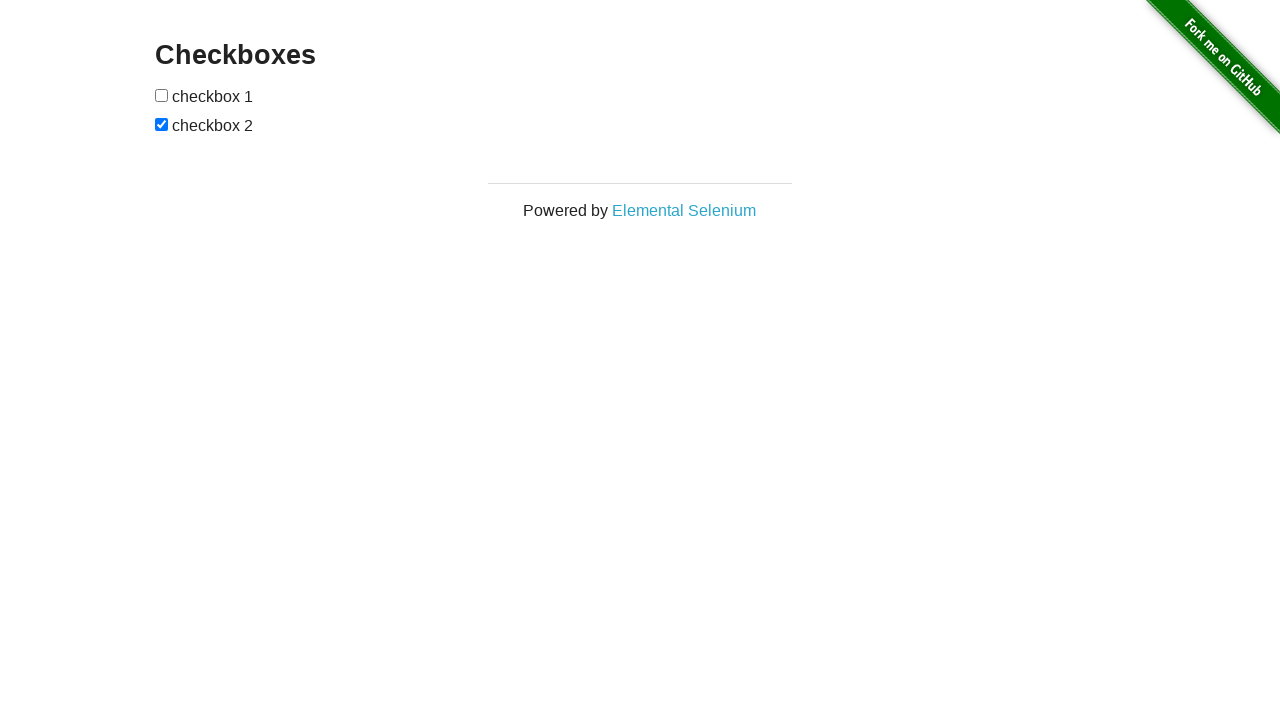

Verified checkbox1 is initially unchecked
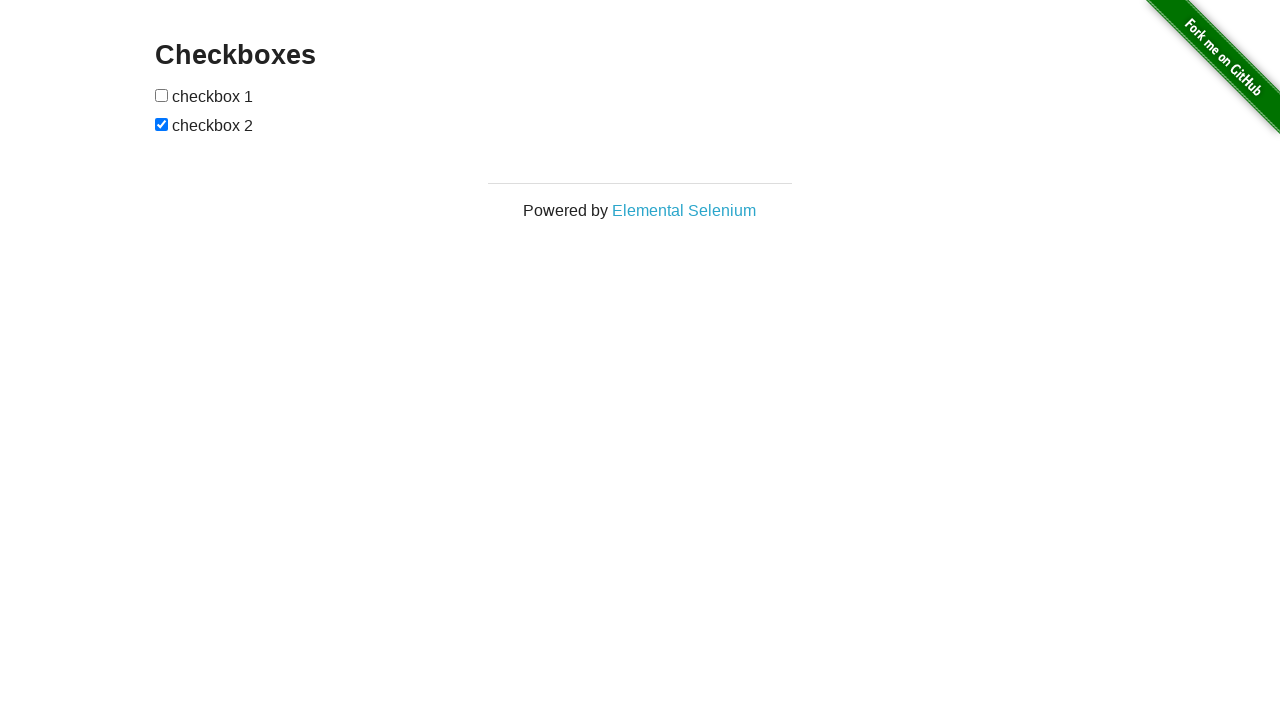

Clicked checkbox1 to check it at (162, 95) on xpath=//body//input[1]
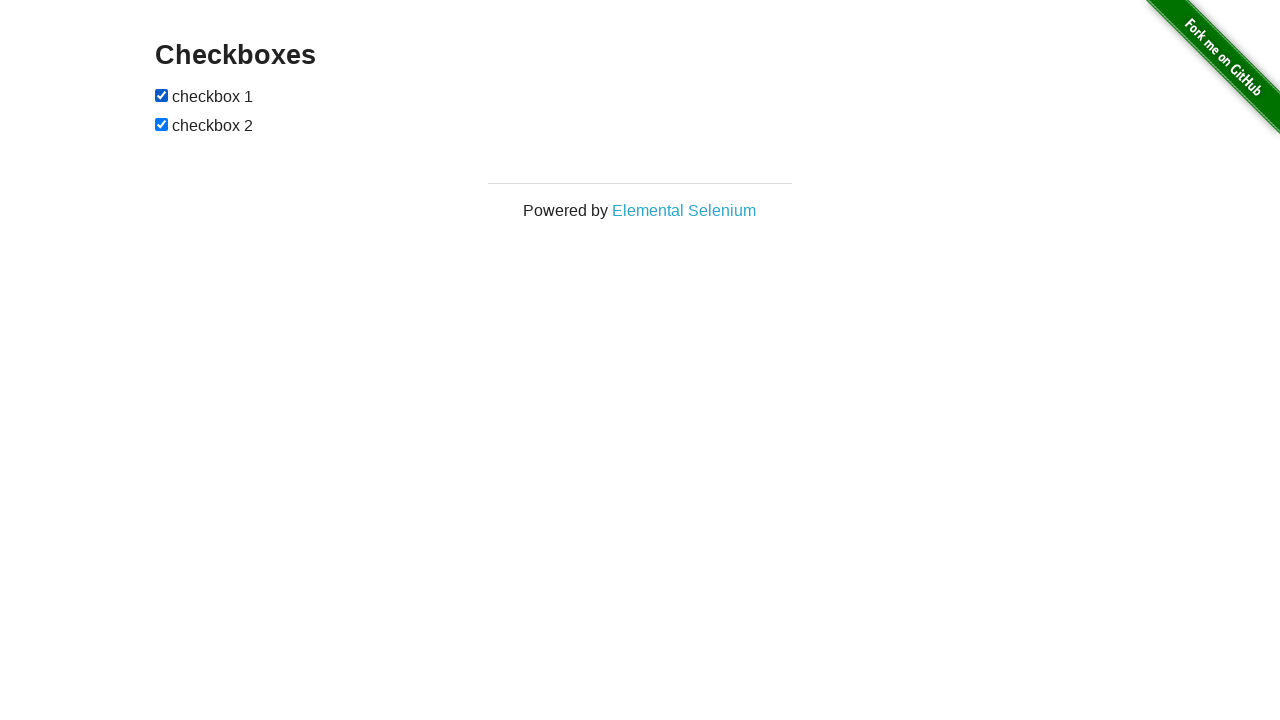

Verified checkbox1 is now checked
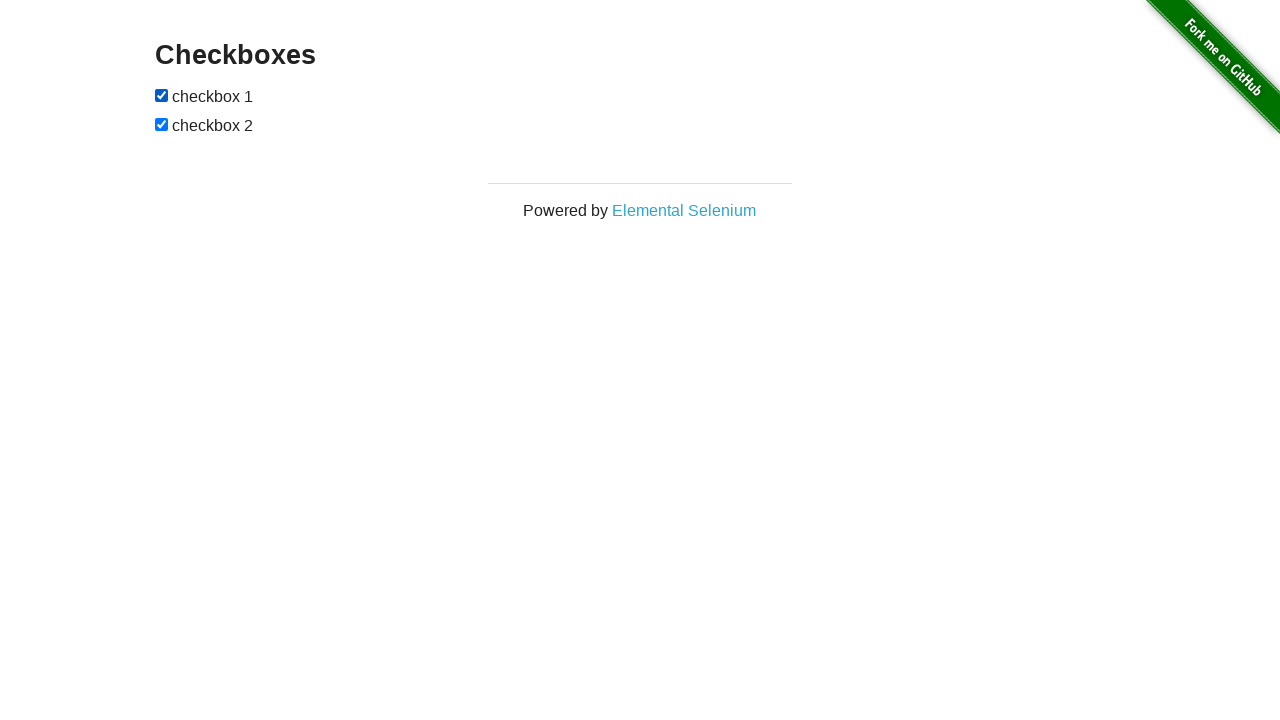

Verified checkbox2 is initially checked
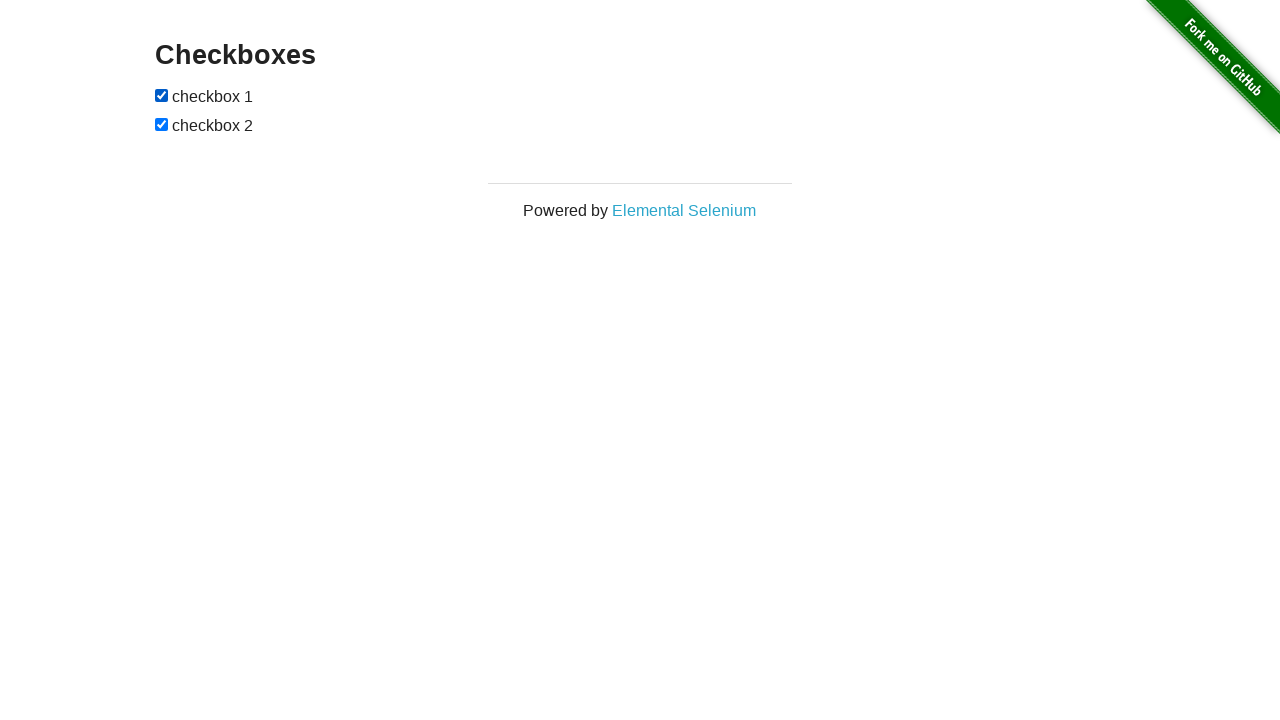

Clicked checkbox2 to uncheck it at (162, 124) on xpath=//body//input[2]
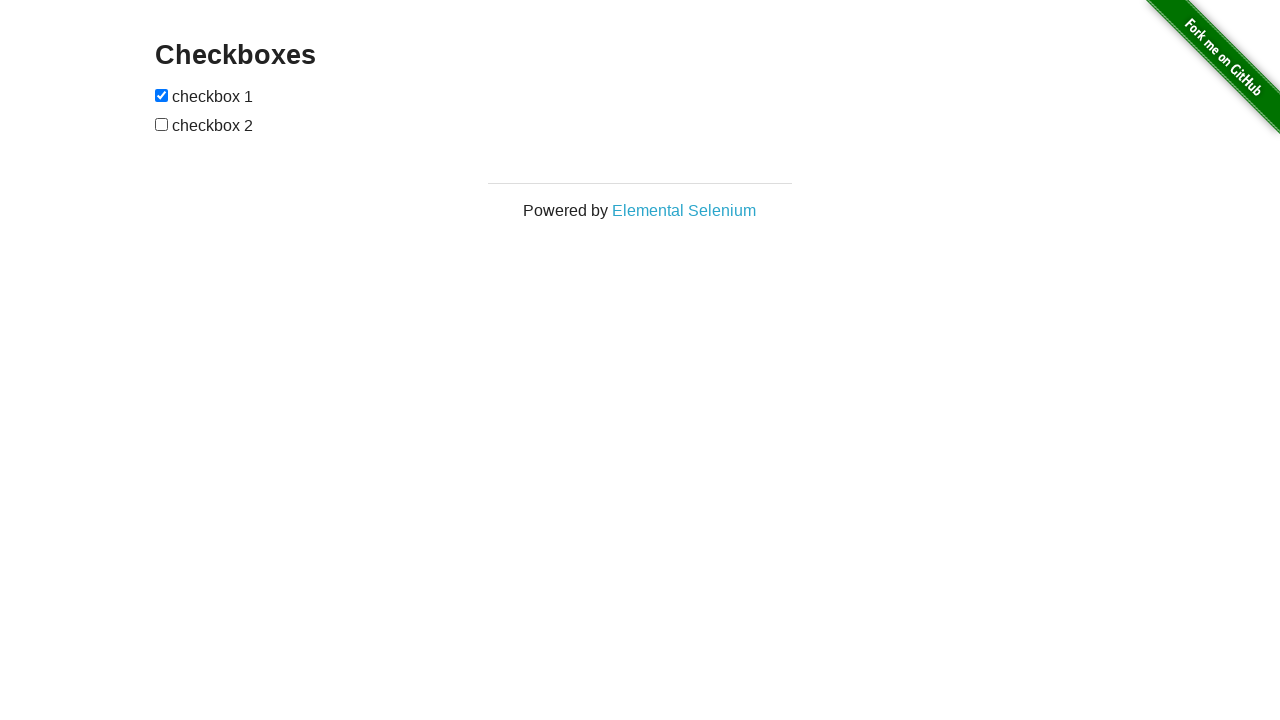

Verified checkbox2 is now unchecked
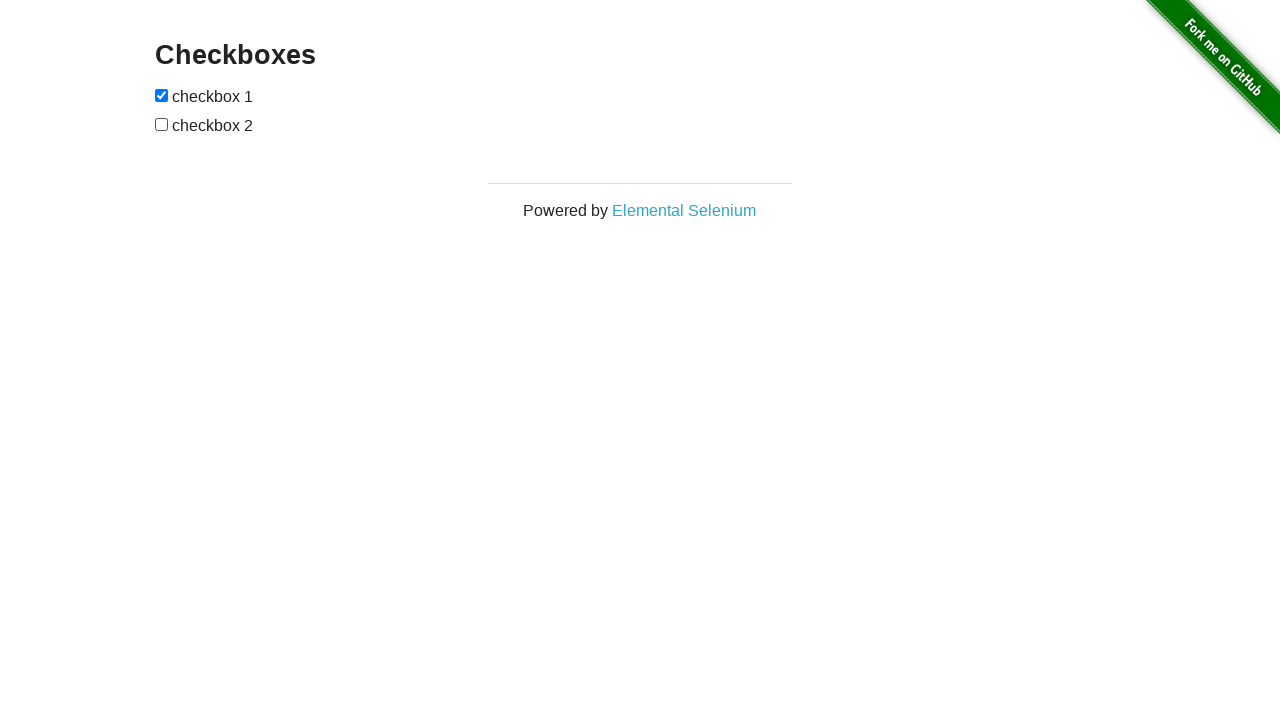

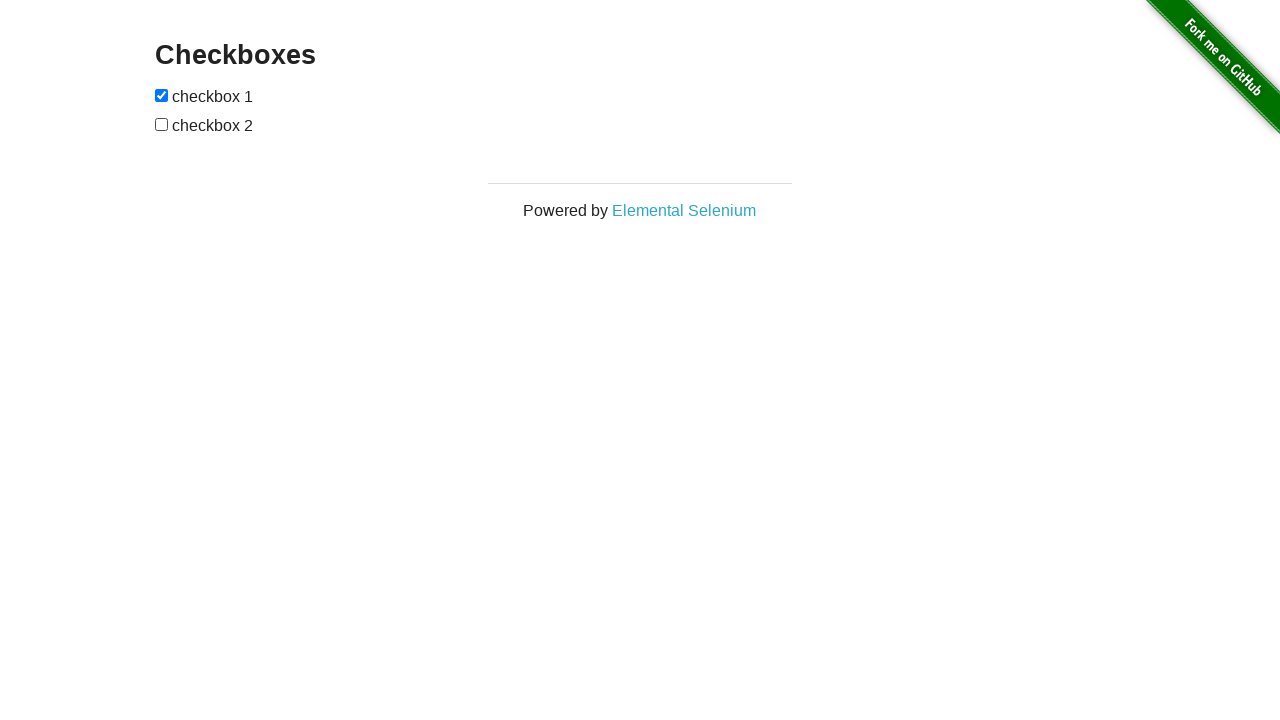